Tests the OFAC sanctions search form by filling out various search criteria including type selection, name, ID, program, address, city, state, country, and list type, then submits the search form.

Starting URL: https://sanctionssearch.ofac.treas.gov/

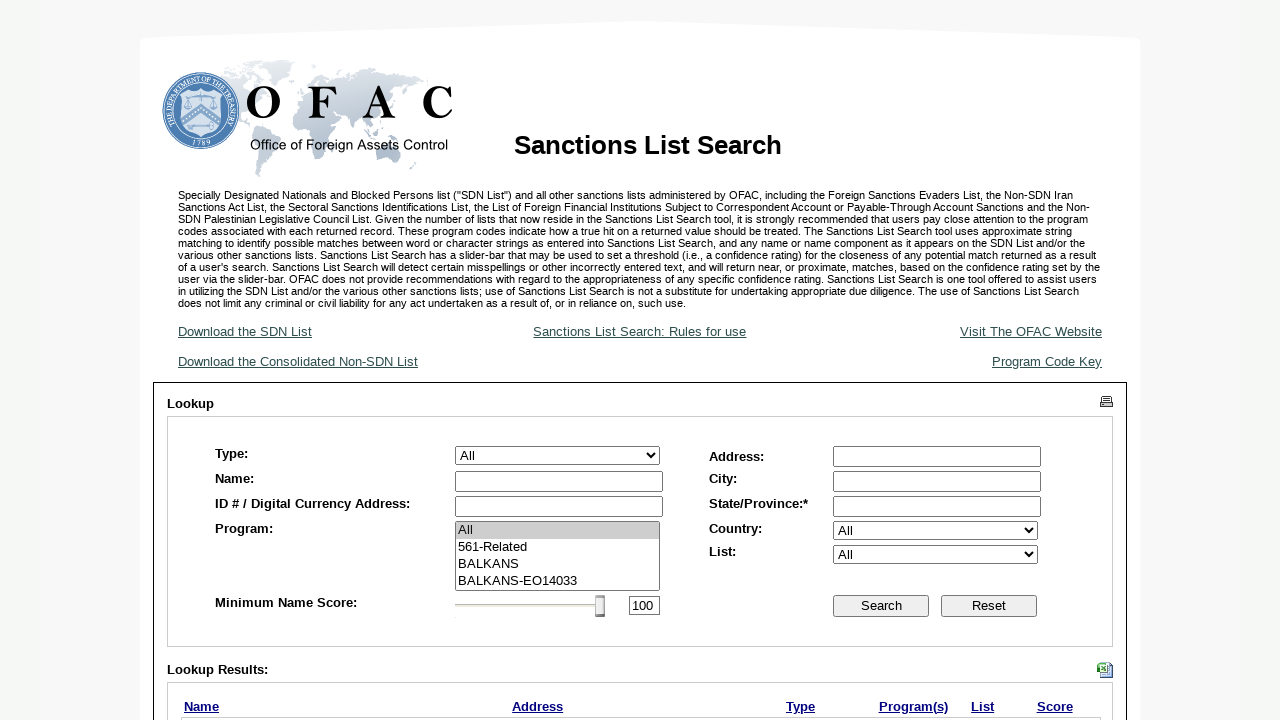

Selected 'Aircraft' from type dropdown on select[name='ctl00$MainContent$ddlType']
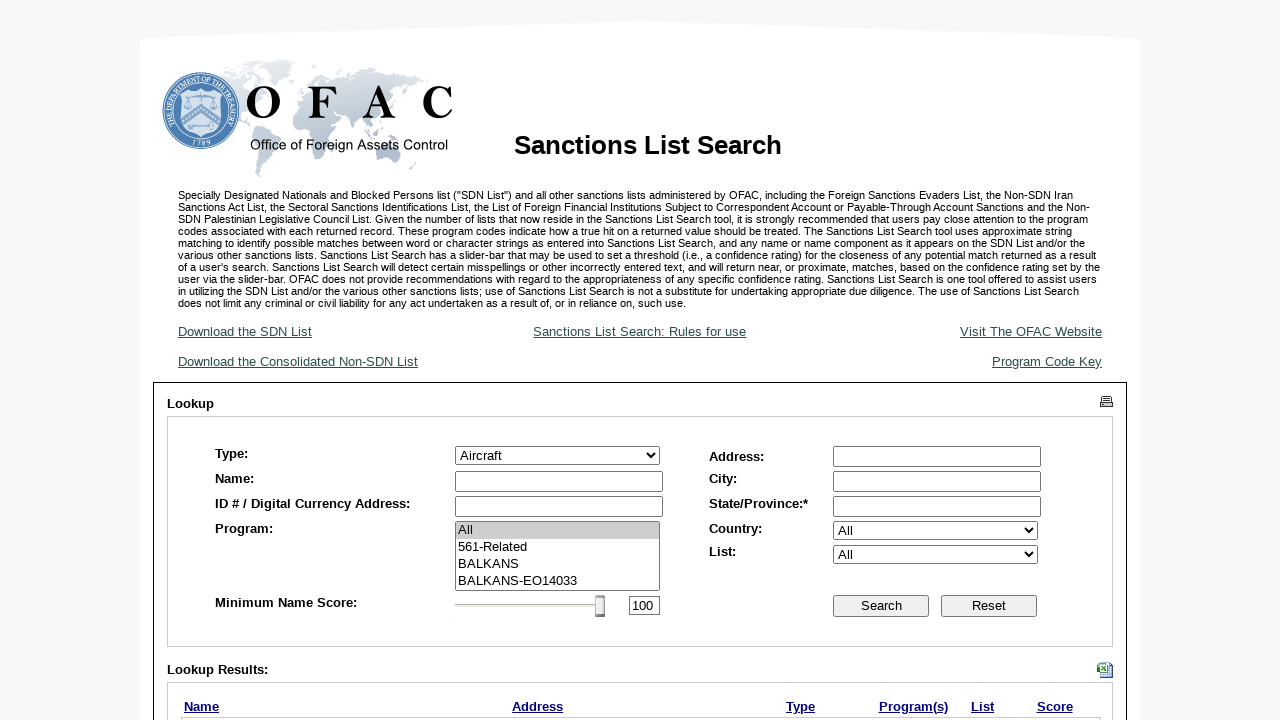

Filled last name field with 'Johnson' on input[name='ctl00$MainContent$txtLastName']
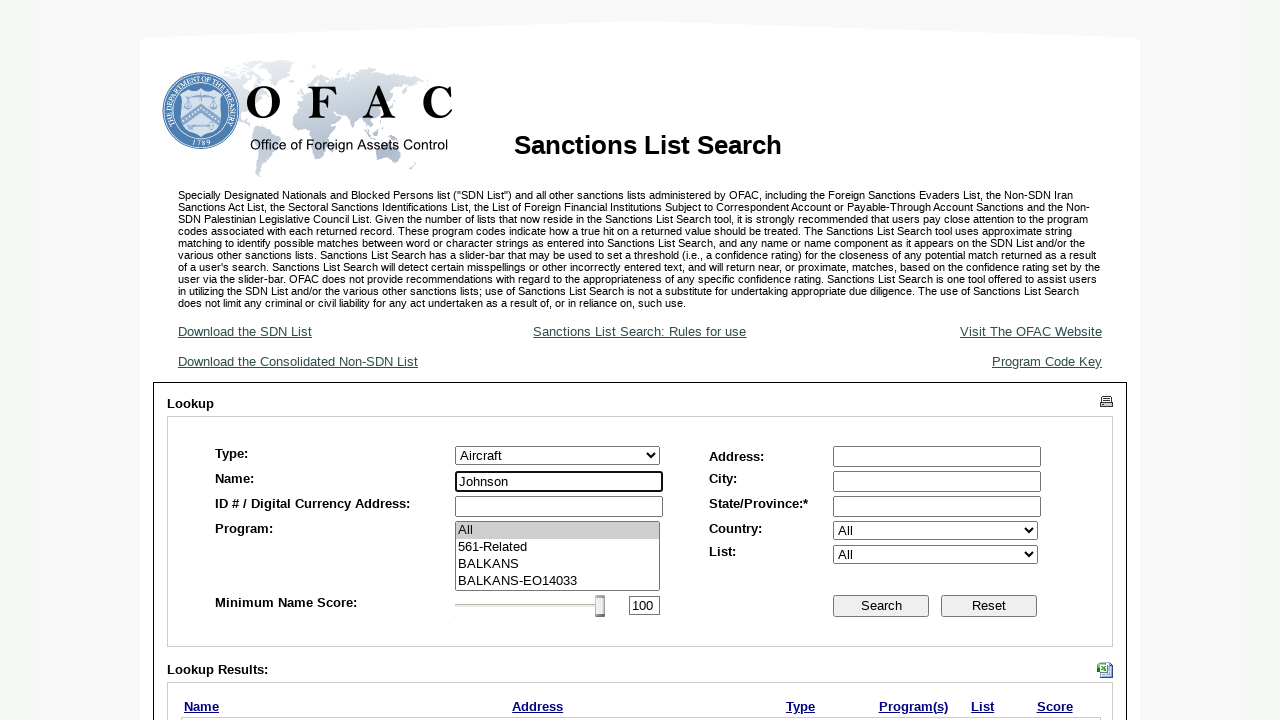

Filled ID field with '3847' on input[name='ctl00$MainContent$txtID']
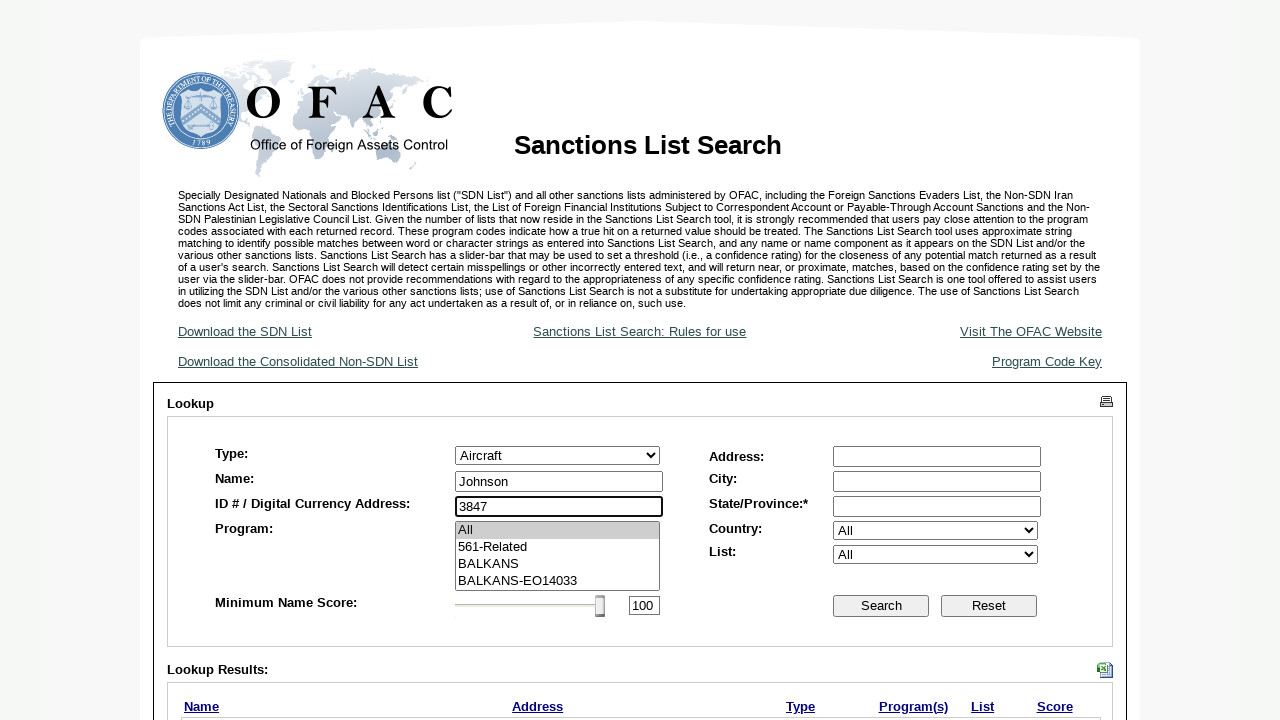

Selected 'All' from programs list on #ctl00_MainContent_lstPrograms
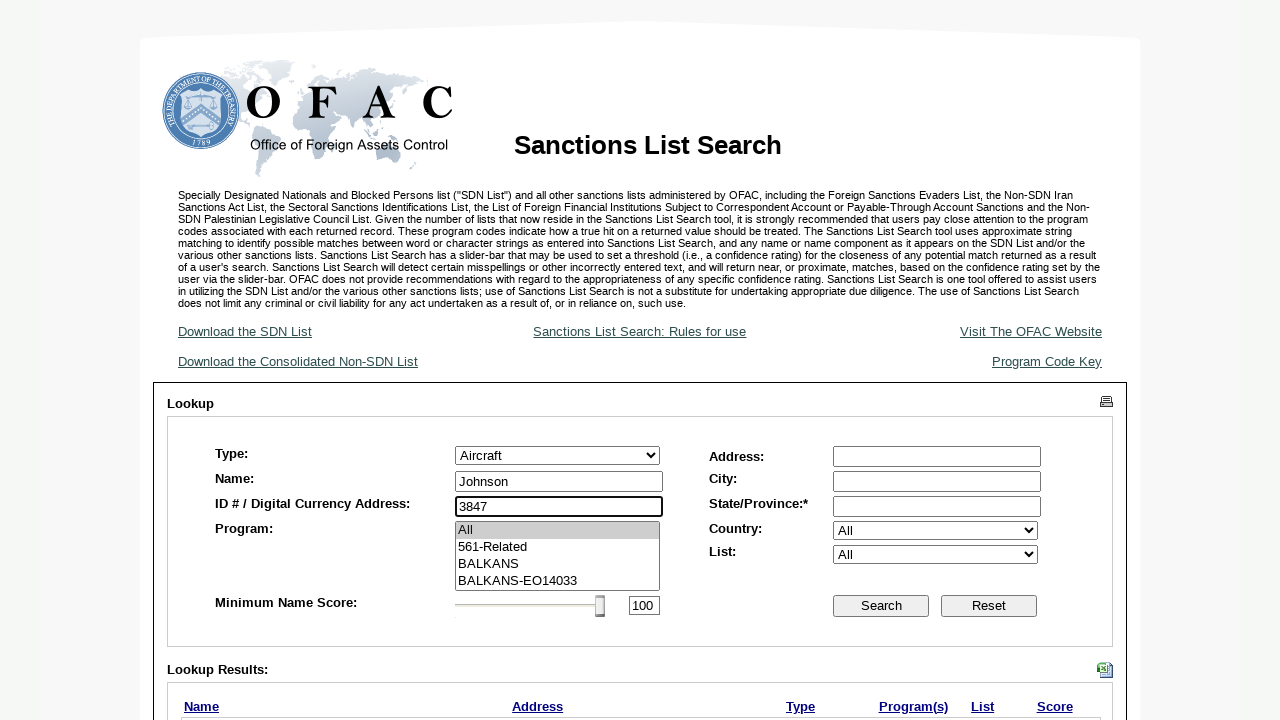

Filled address field with '123 Main Street' on input[name='ctl00$MainContent$txtAddress']
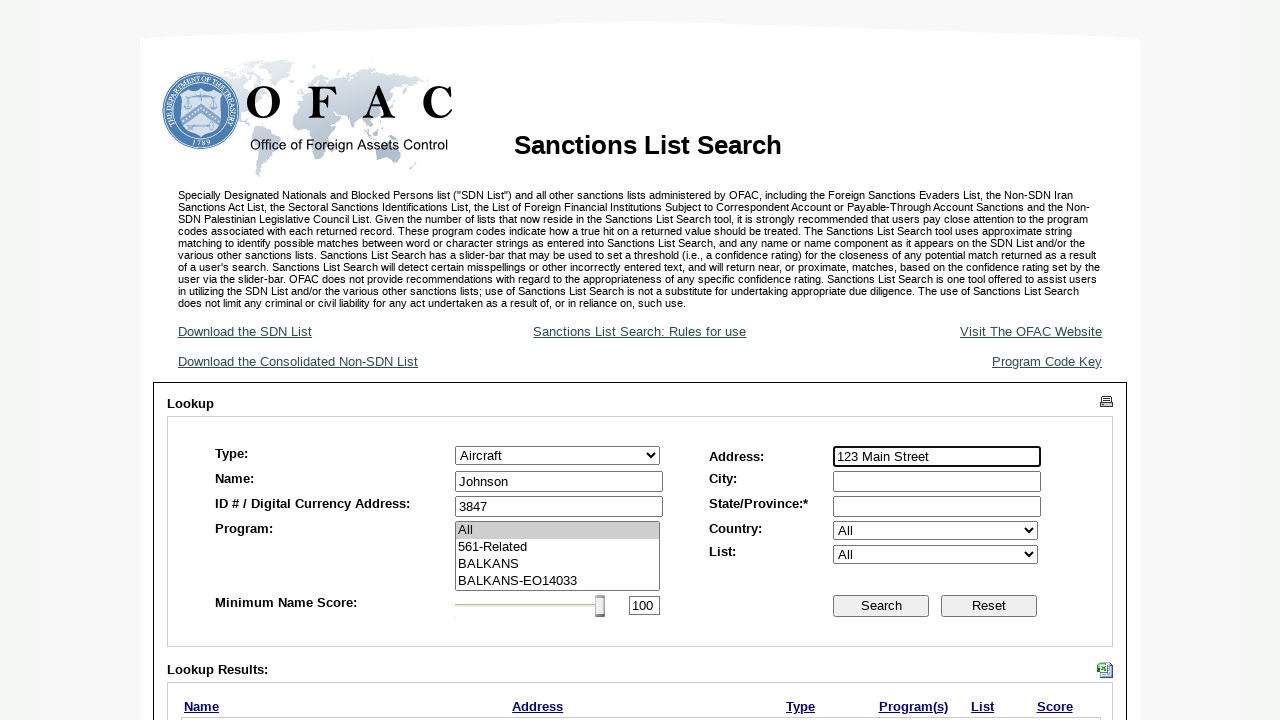

Filled city field with 'New Delhi' on input[name='ctl00$MainContent$txtCity']
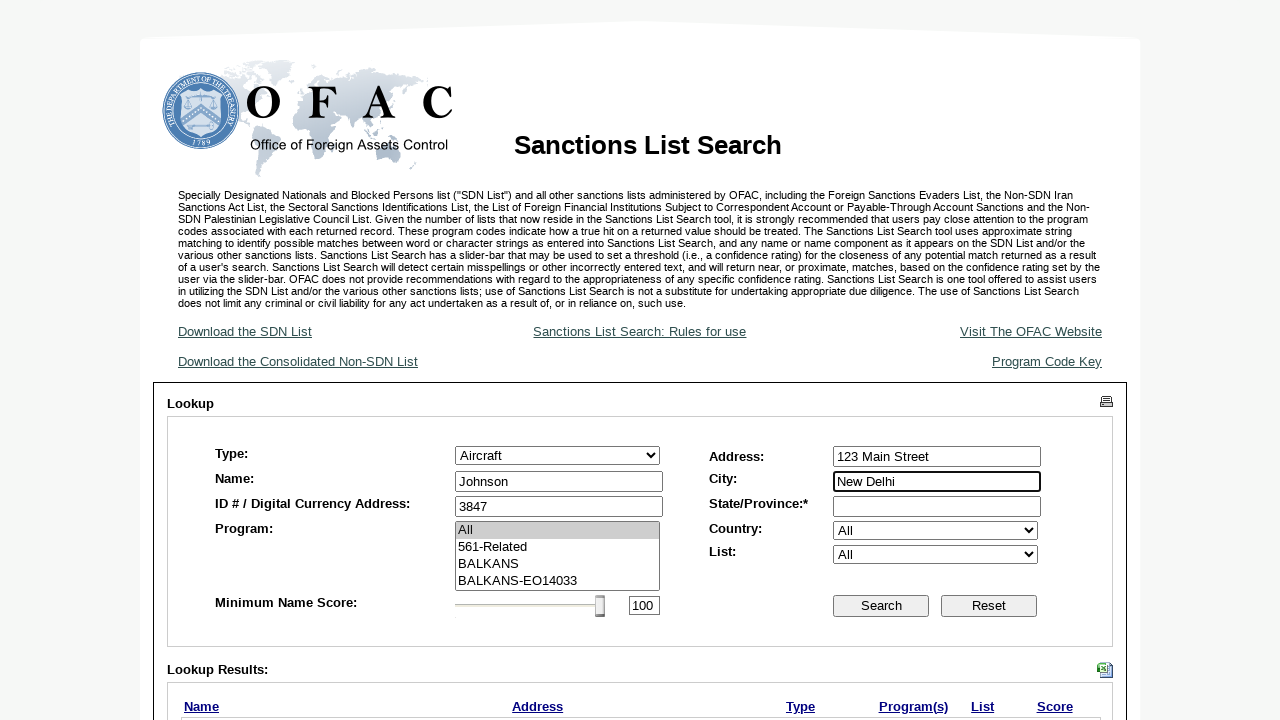

Filled state field with 'Delhi' on input[name='ctl00$MainContent$txtState']
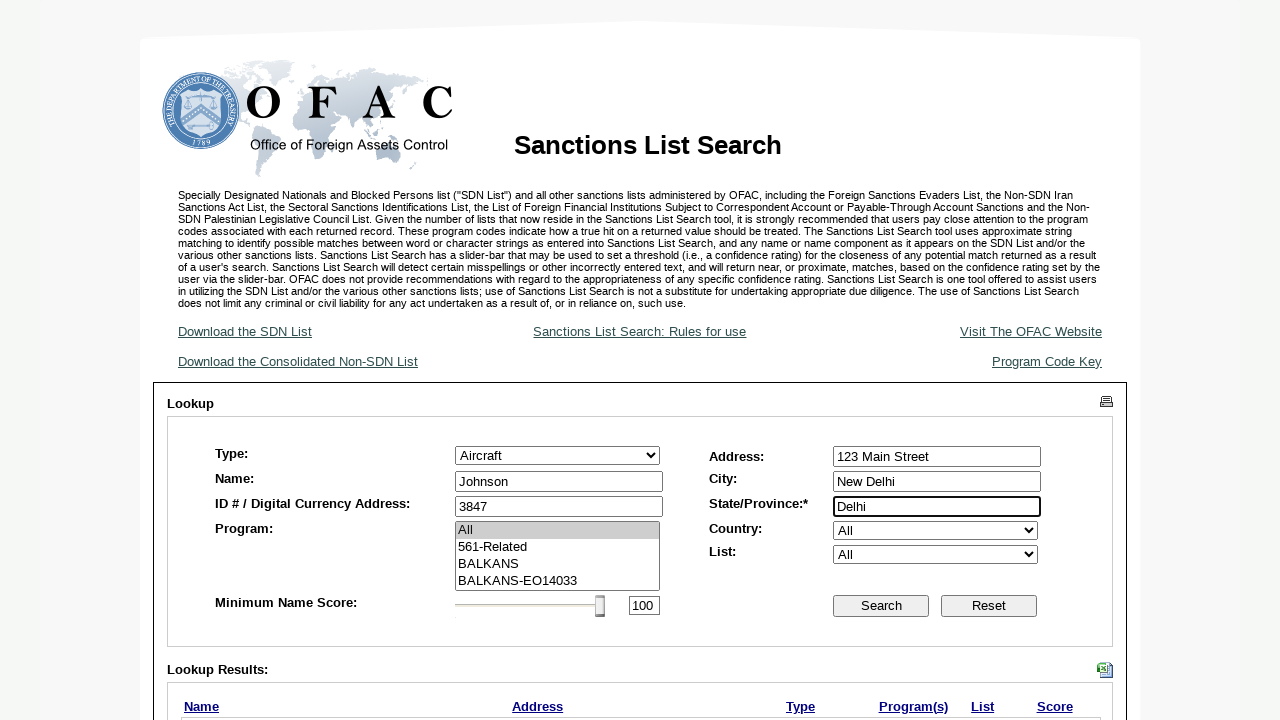

Selected 'India' from country dropdown on select[name='ctl00$MainContent$ddlCountry']
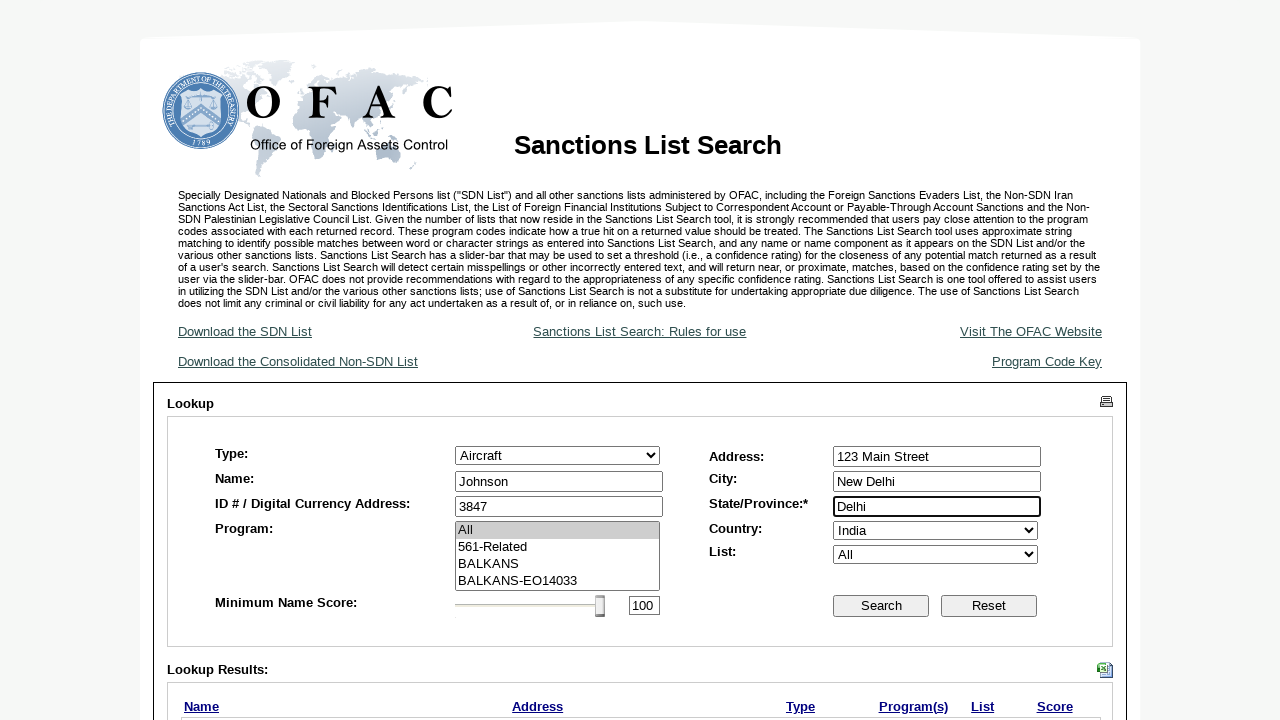

Selected 'All' from list type dropdown on select[name='ctl00$MainContent$ddlList']
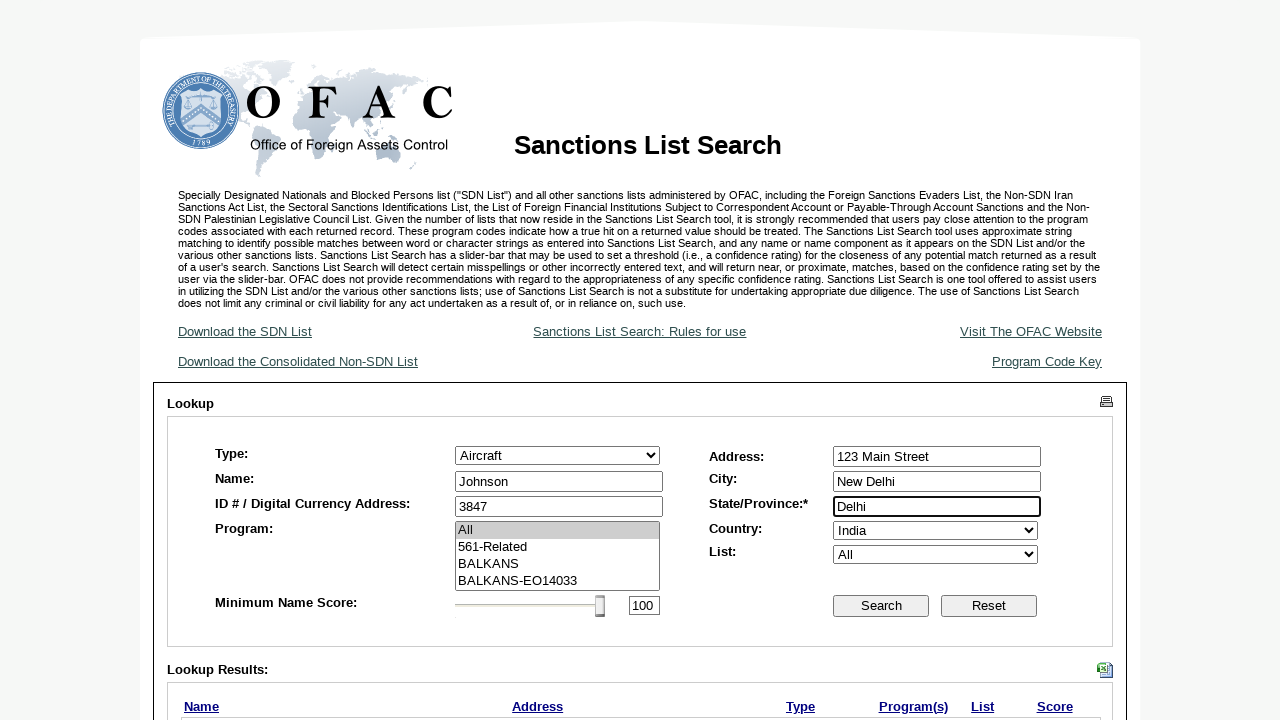

Clicked submit button to search OFAC sanctions at (881, 606) on input[type='submit']
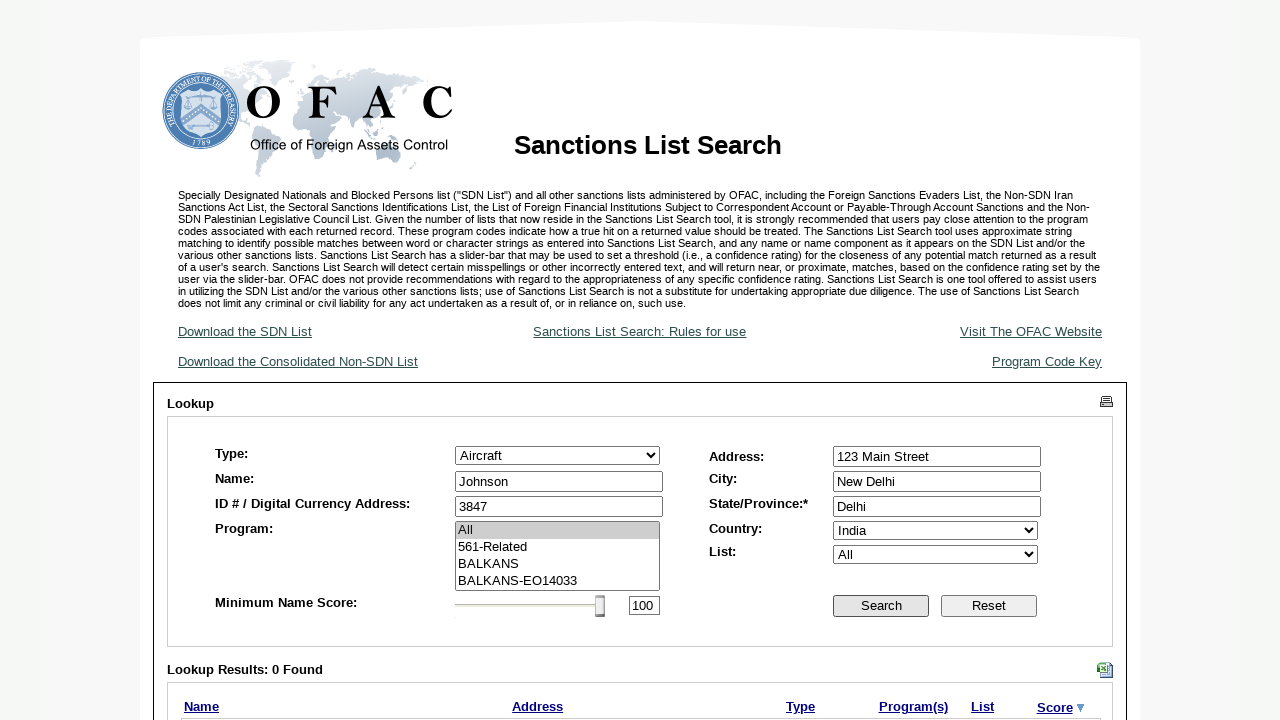

Search results panel loaded
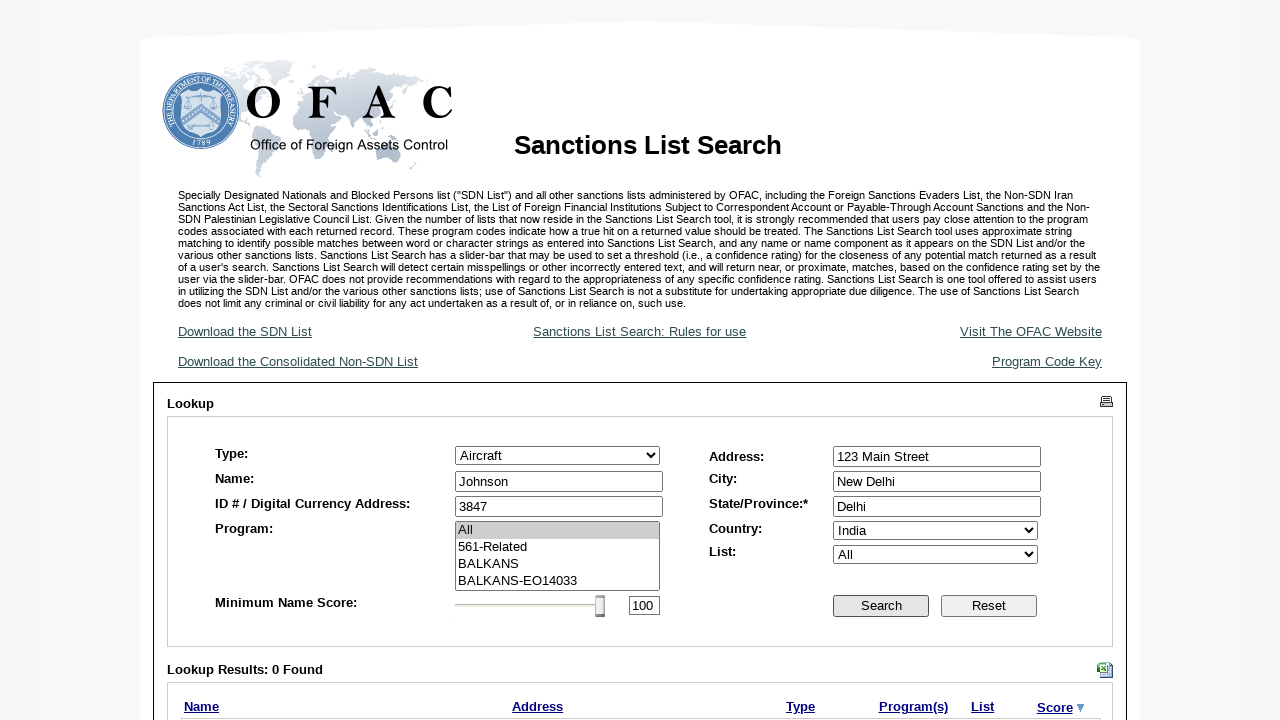

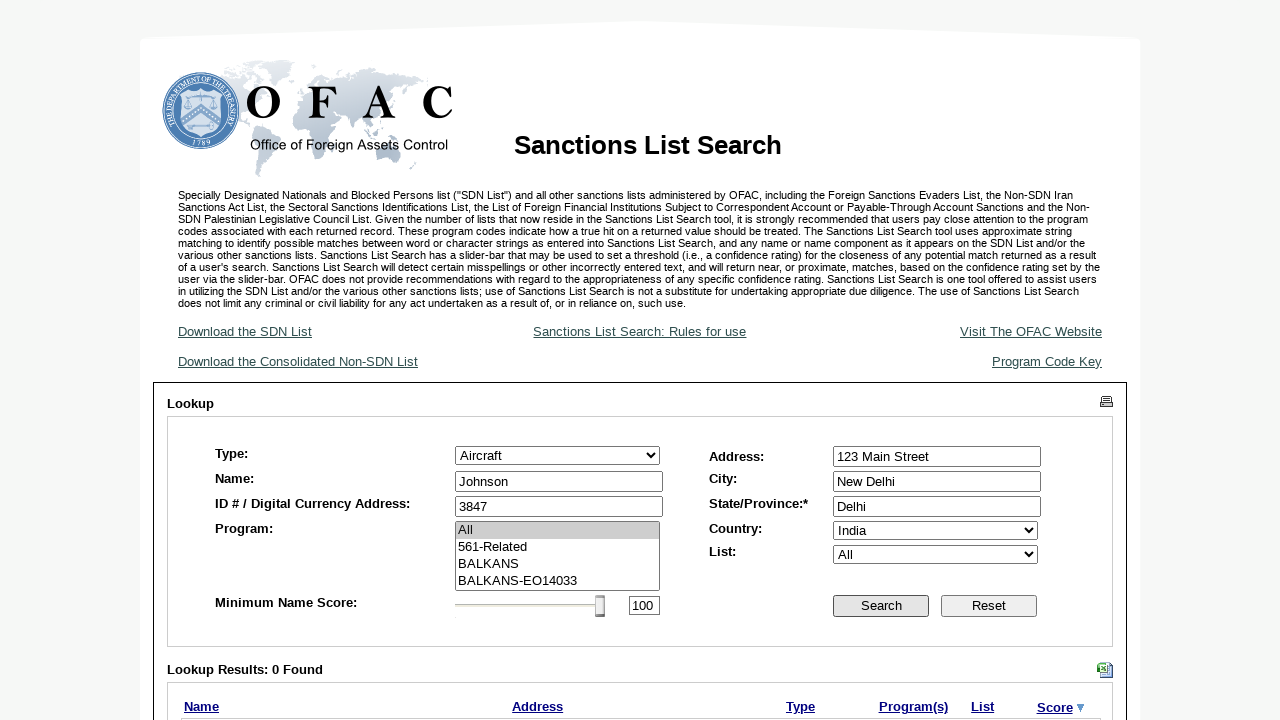